Tests filtering to display all items after applying other filters

Starting URL: https://demo.playwright.dev/todomvc

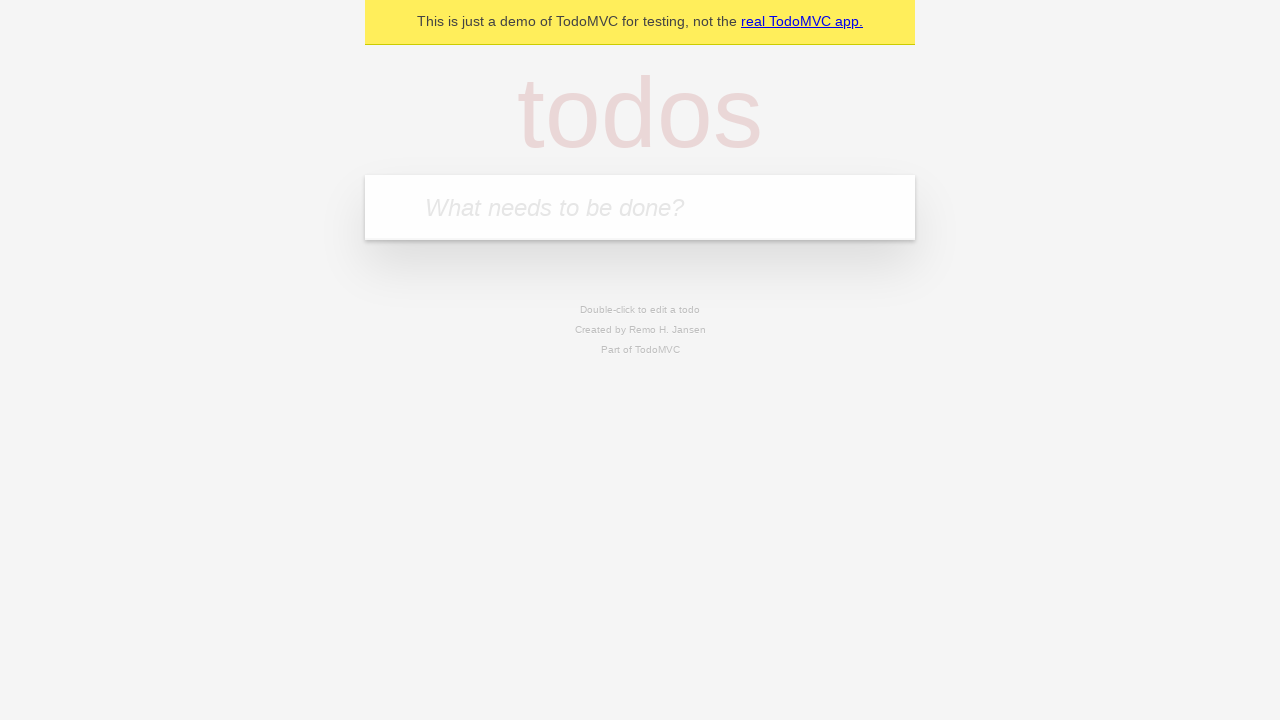

Filled todo input with 'buy some cheese' on internal:attr=[placeholder="What needs to be done?"i]
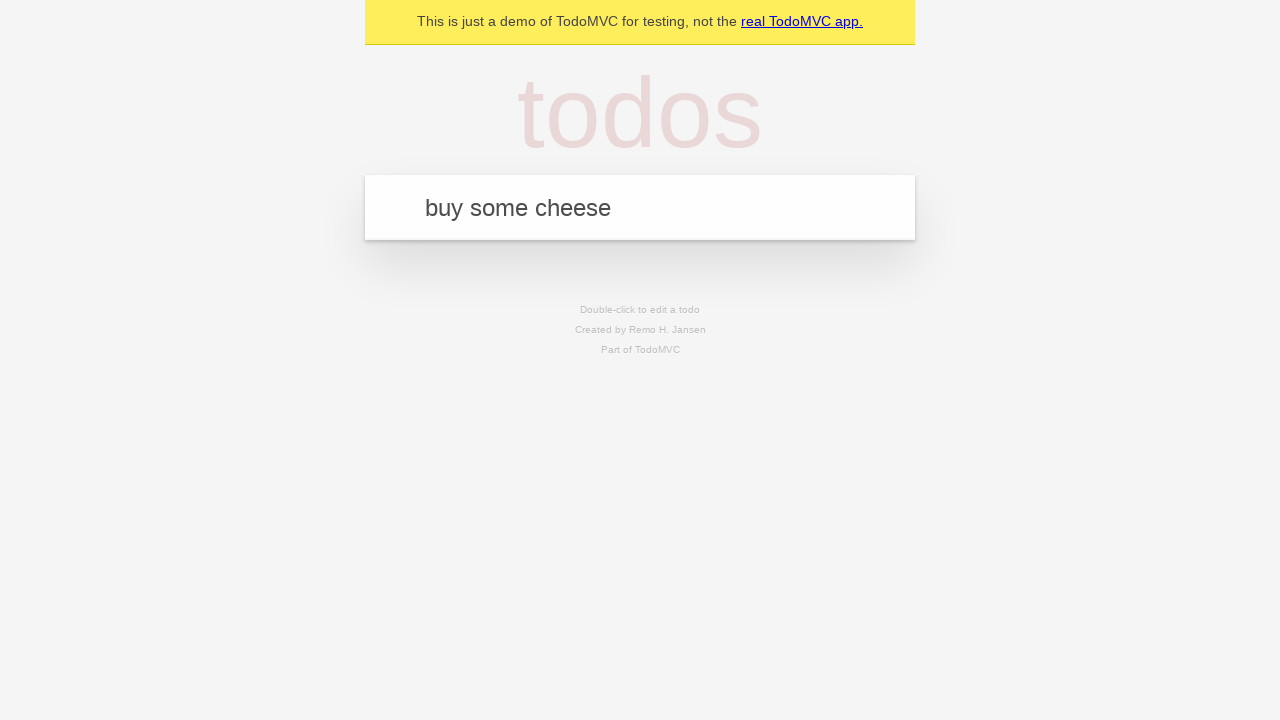

Pressed Enter to create todo 'buy some cheese' on internal:attr=[placeholder="What needs to be done?"i]
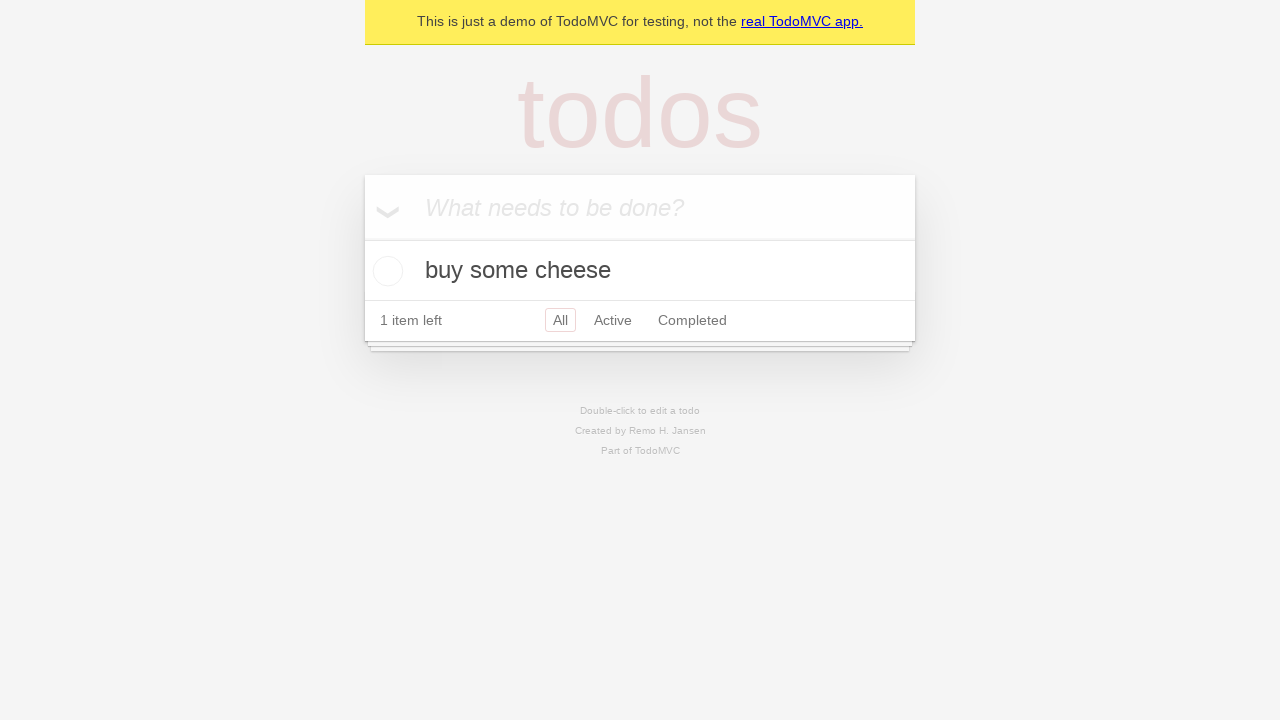

Filled todo input with 'feed the cat' on internal:attr=[placeholder="What needs to be done?"i]
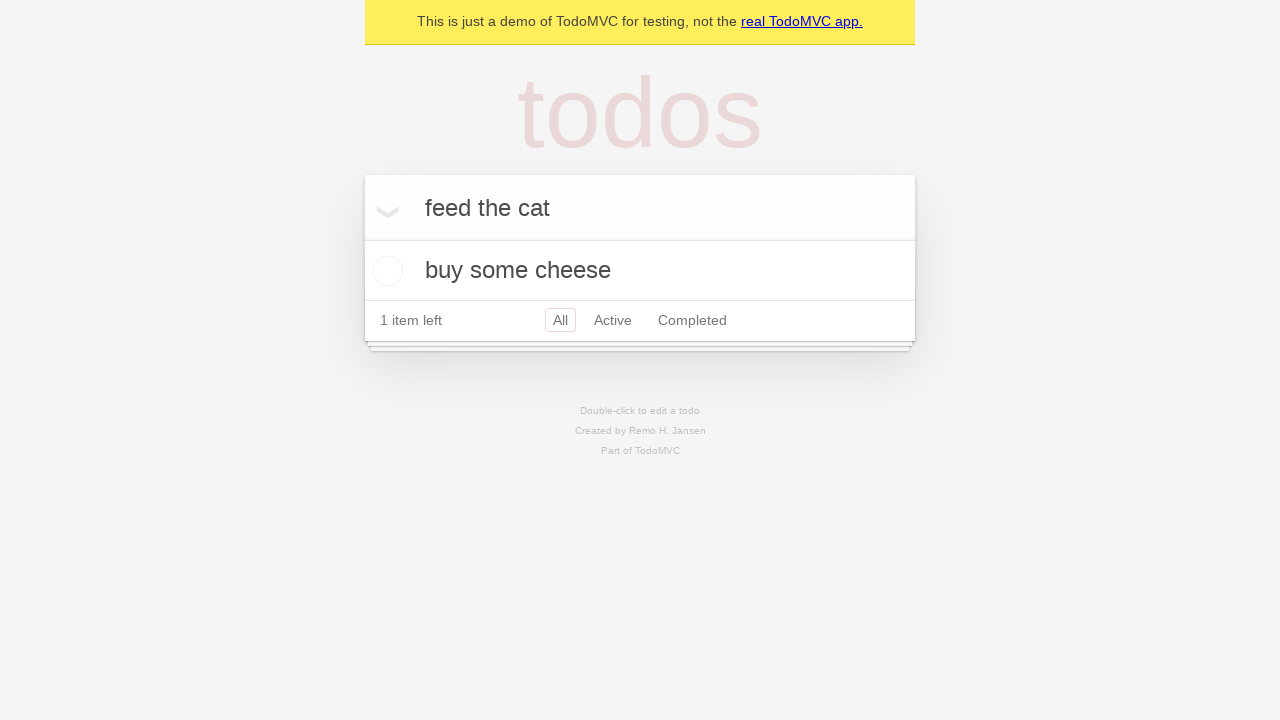

Pressed Enter to create todo 'feed the cat' on internal:attr=[placeholder="What needs to be done?"i]
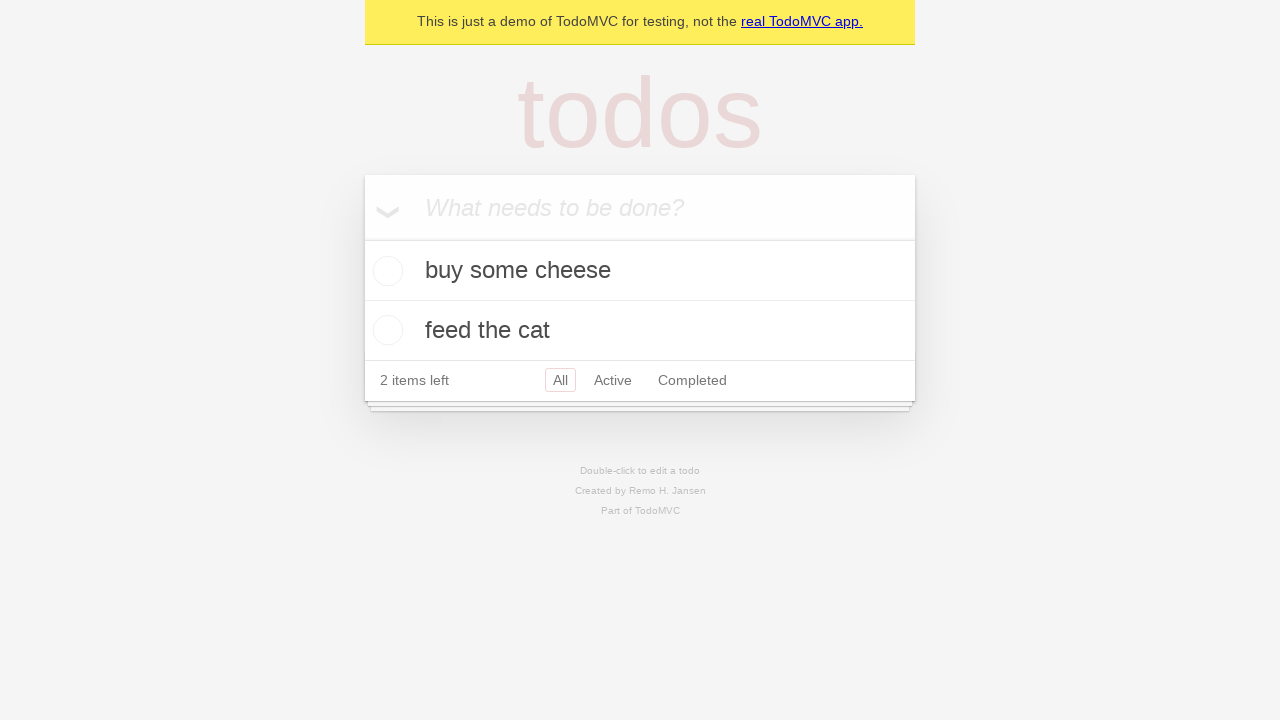

Filled todo input with 'book a doctors appointment' on internal:attr=[placeholder="What needs to be done?"i]
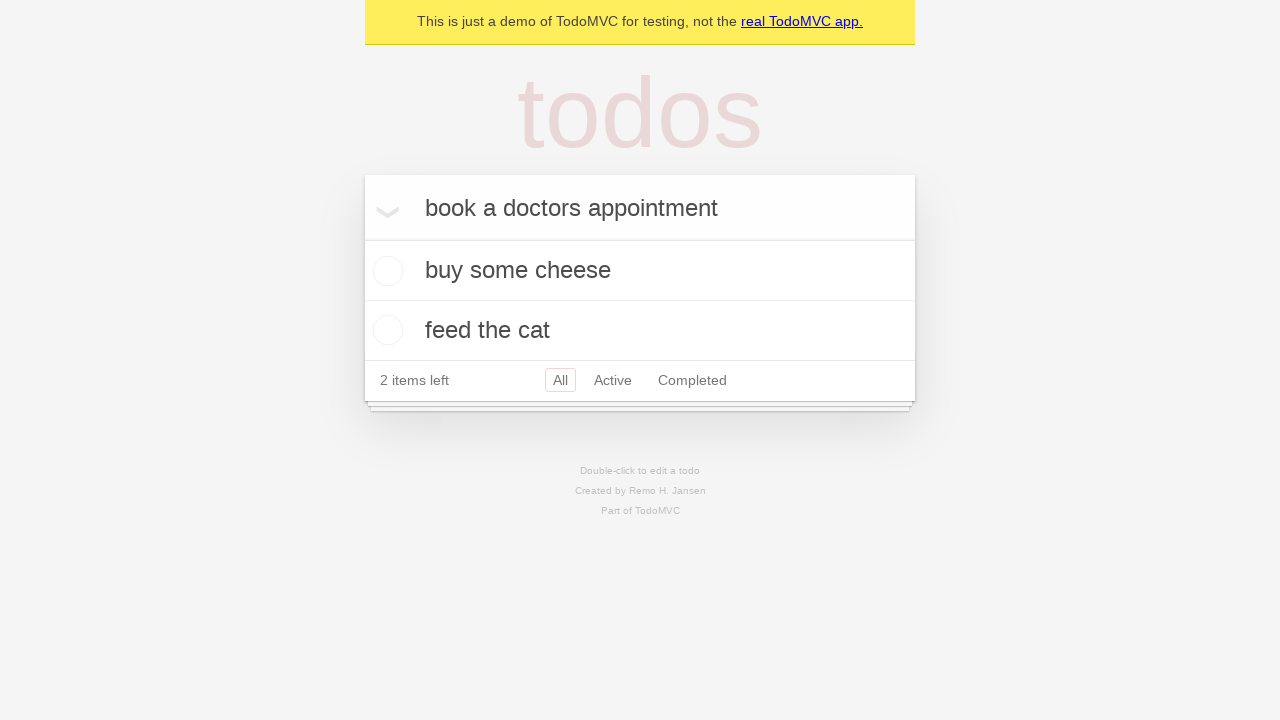

Pressed Enter to create todo 'book a doctors appointment' on internal:attr=[placeholder="What needs to be done?"i]
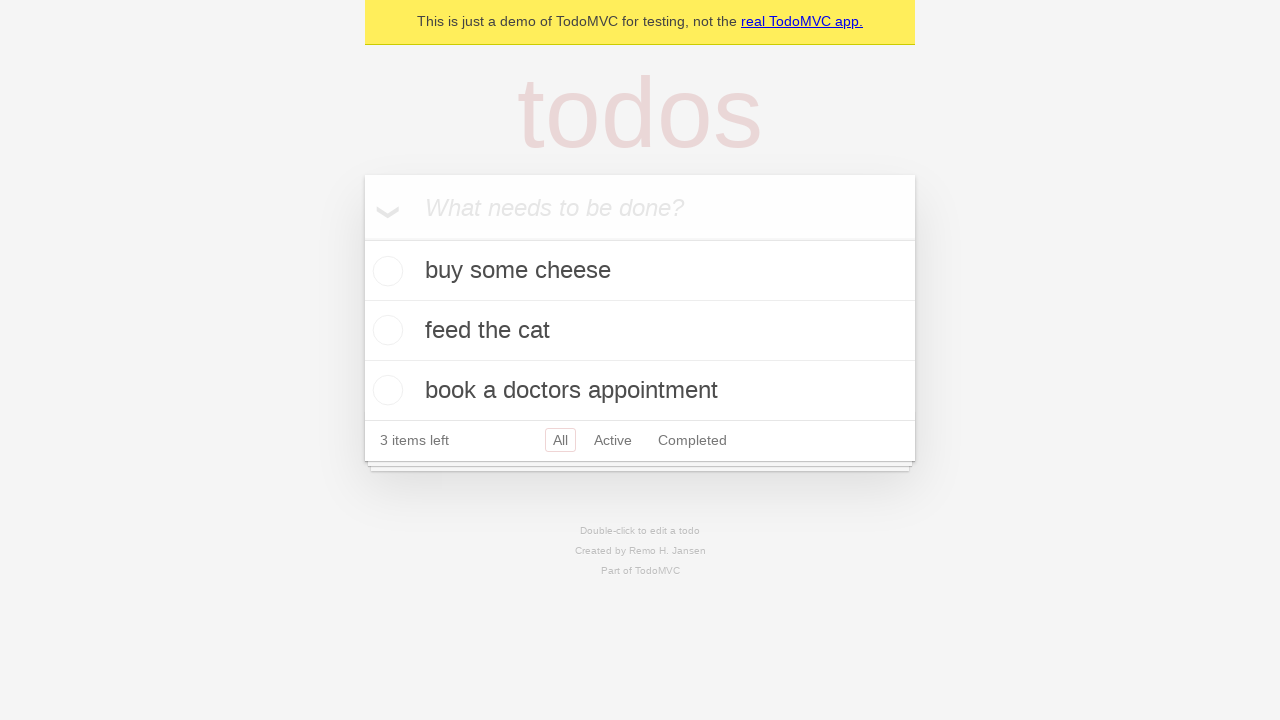

All 3 todo items created successfully
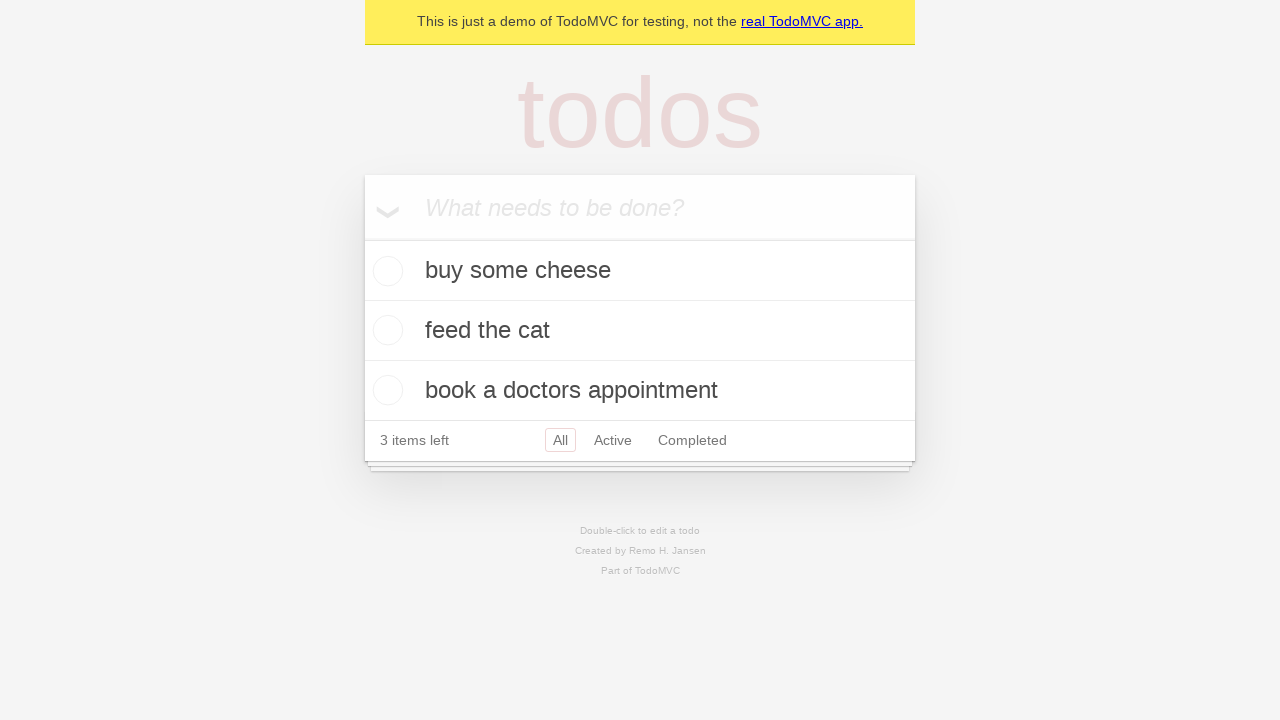

Checked the second todo item (feed the cat) at (385, 330) on internal:testid=[data-testid="todo-item"s] >> nth=1 >> internal:role=checkbox
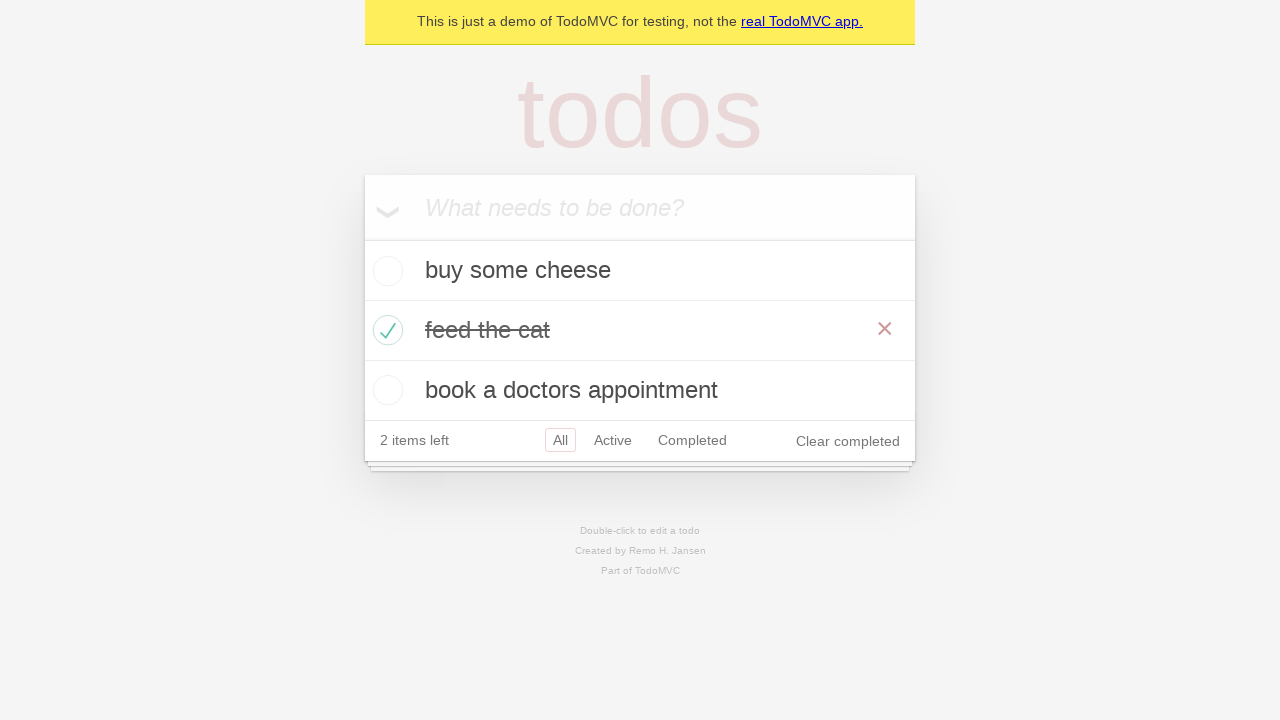

Clicked 'Active' filter to show only active todos at (613, 440) on internal:role=link[name="Active"i]
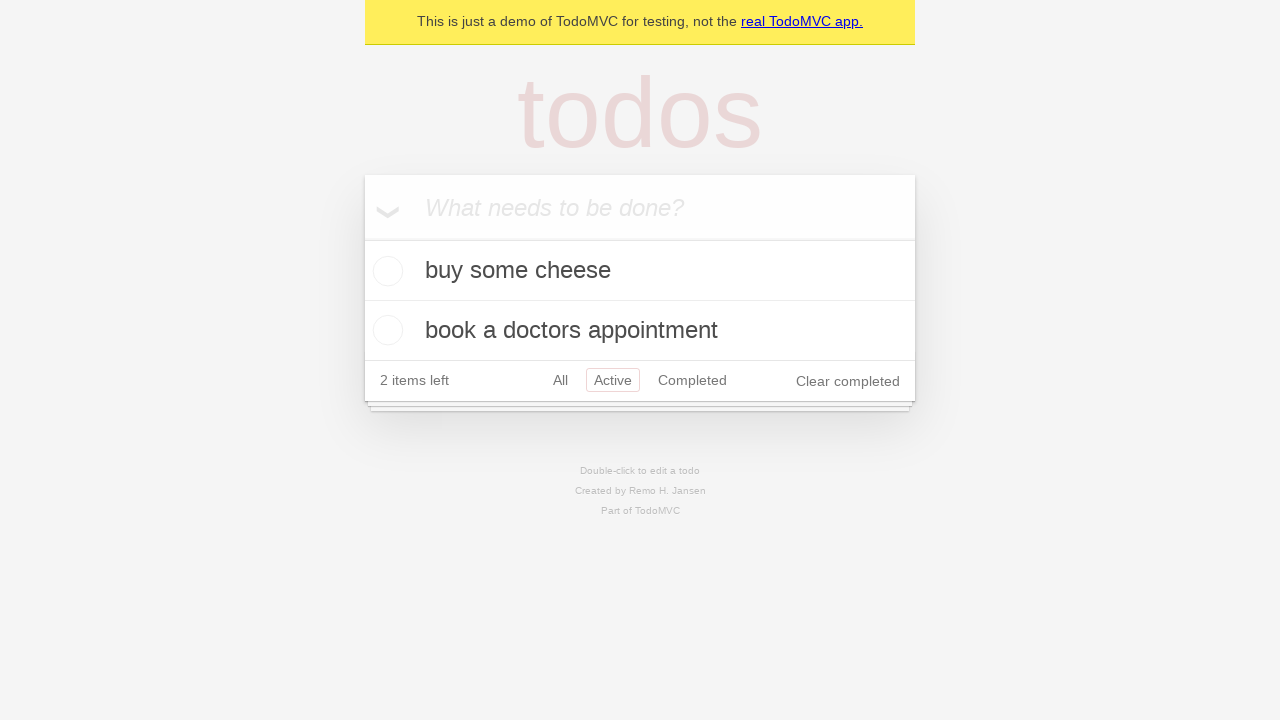

Clicked 'Completed' filter to show only completed todos at (692, 380) on internal:role=link[name="Completed"i]
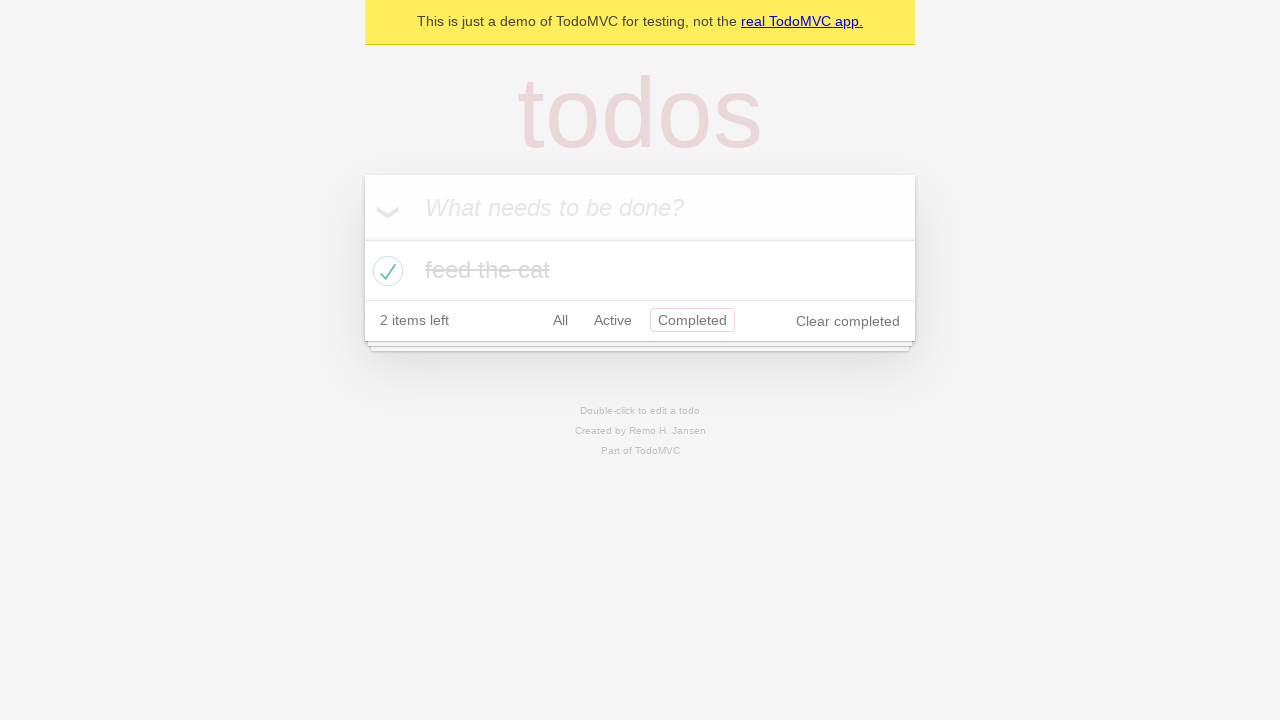

Clicked 'All' filter to display all items at (560, 320) on internal:role=link[name="All"i]
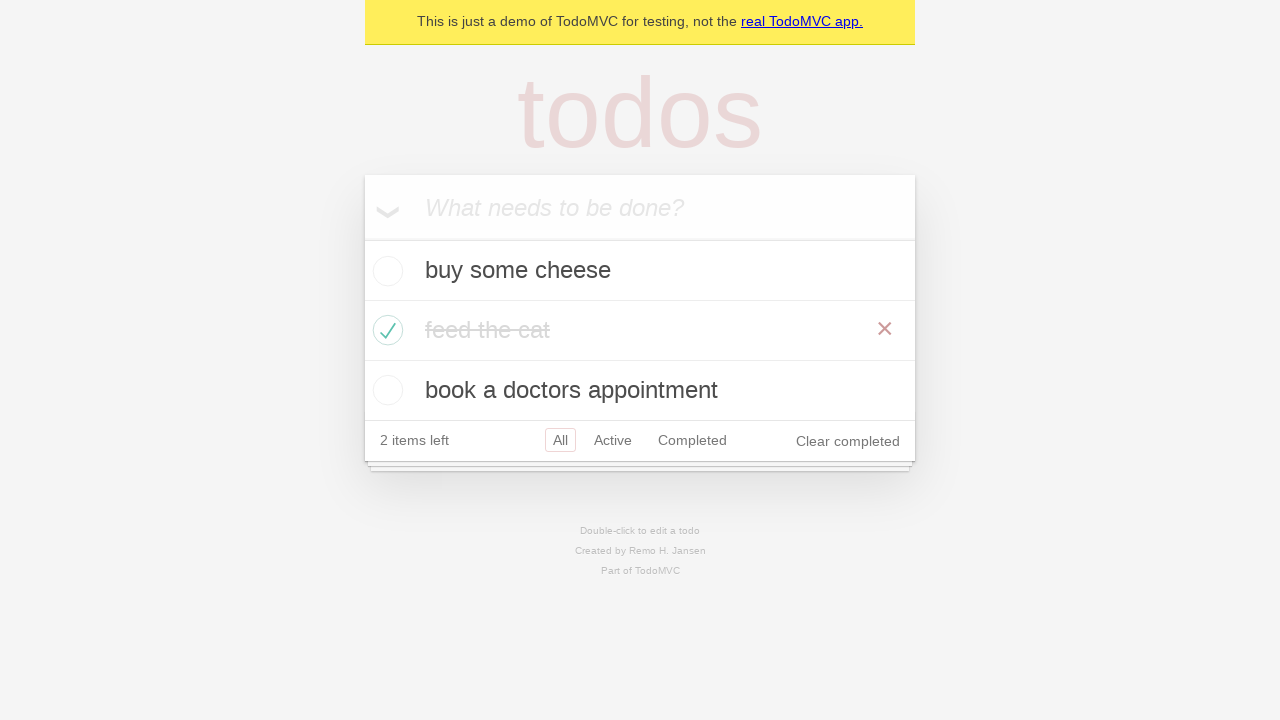

All 3 todo items are now displayed after applying 'All' filter
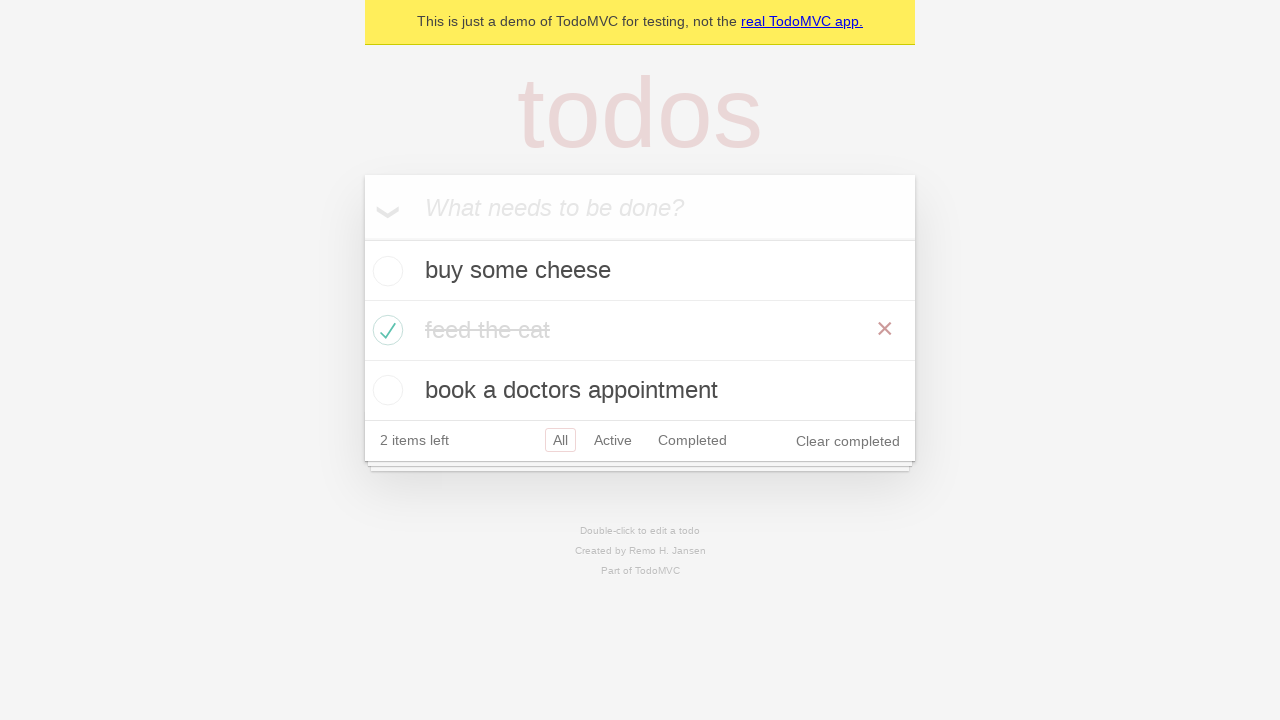

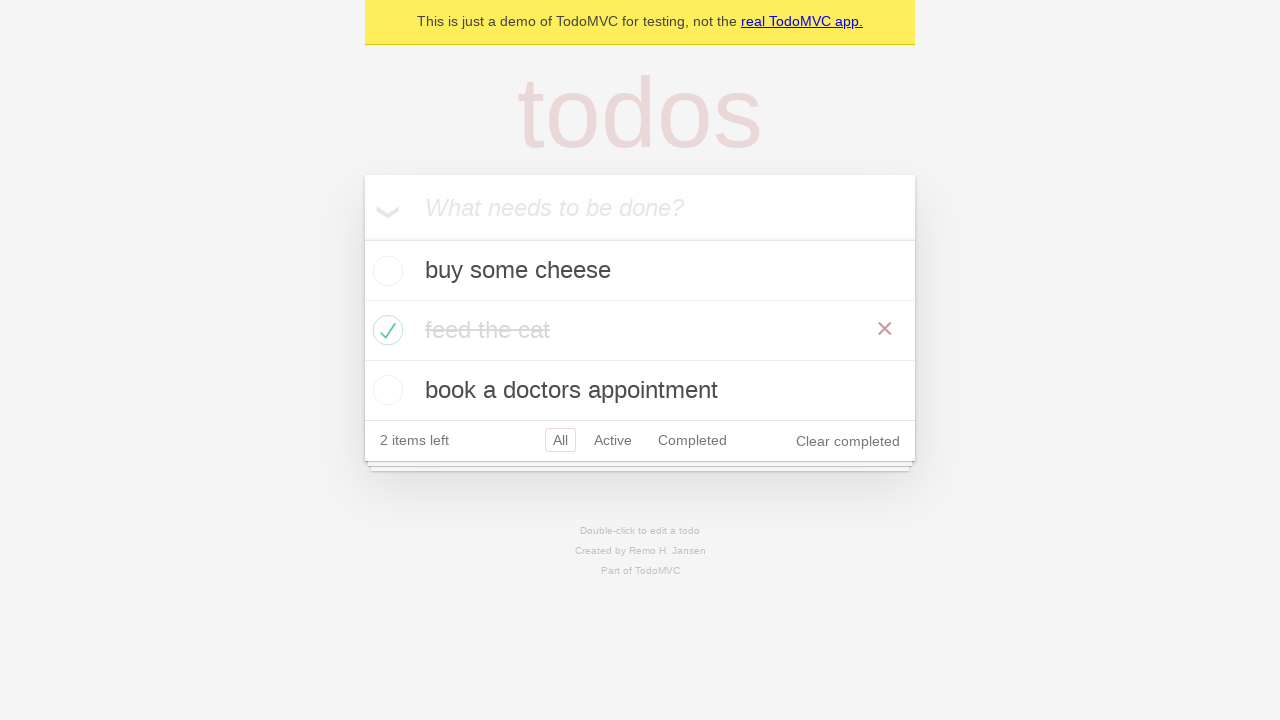